Navigates to a window handles practice page and maximizes the browser window. This is a basic page load test without additional interactions.

Starting URL: https://www.hyrtutorials.com/p/window-handles-practice.html

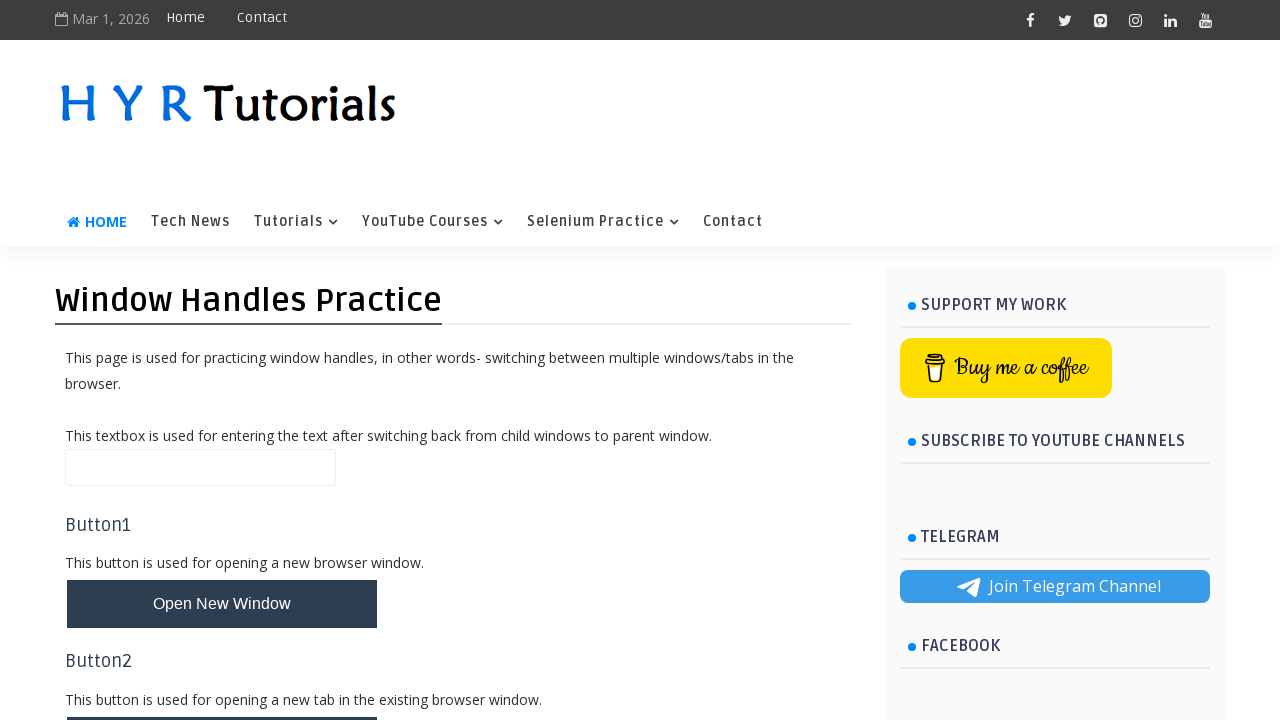

Navigated to window handles practice page
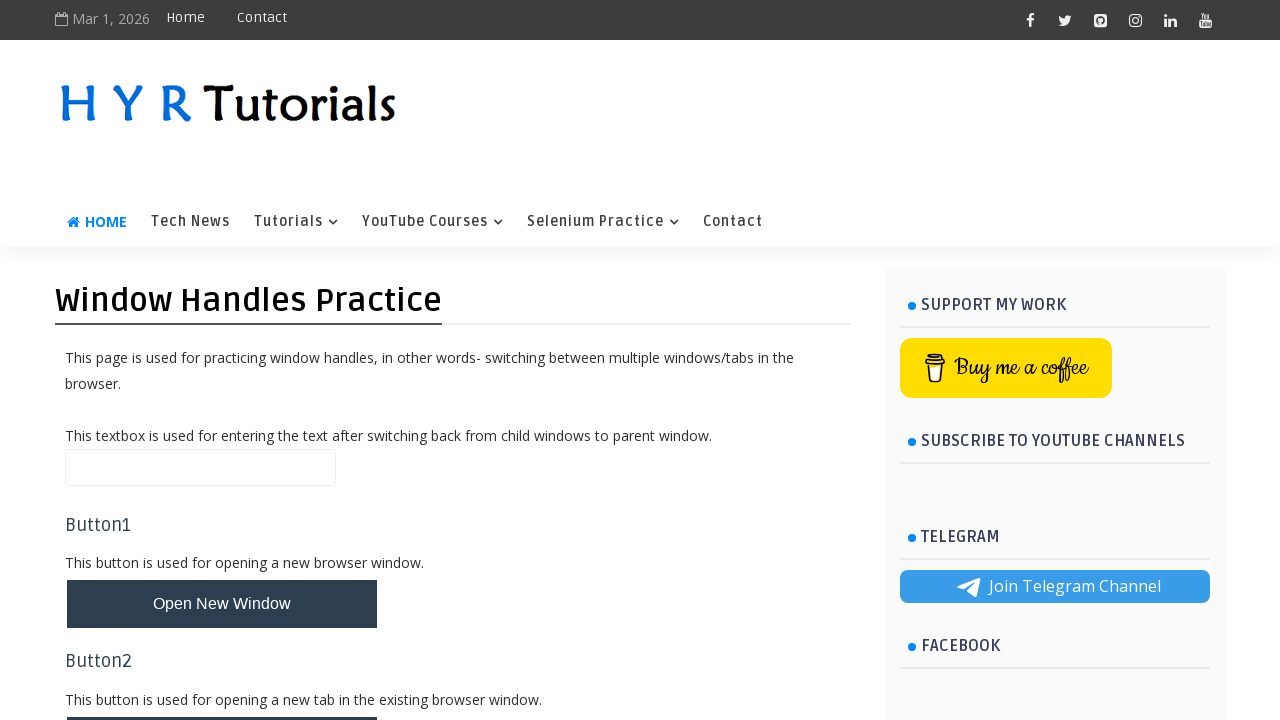

Maximized browser window to 1920x1080
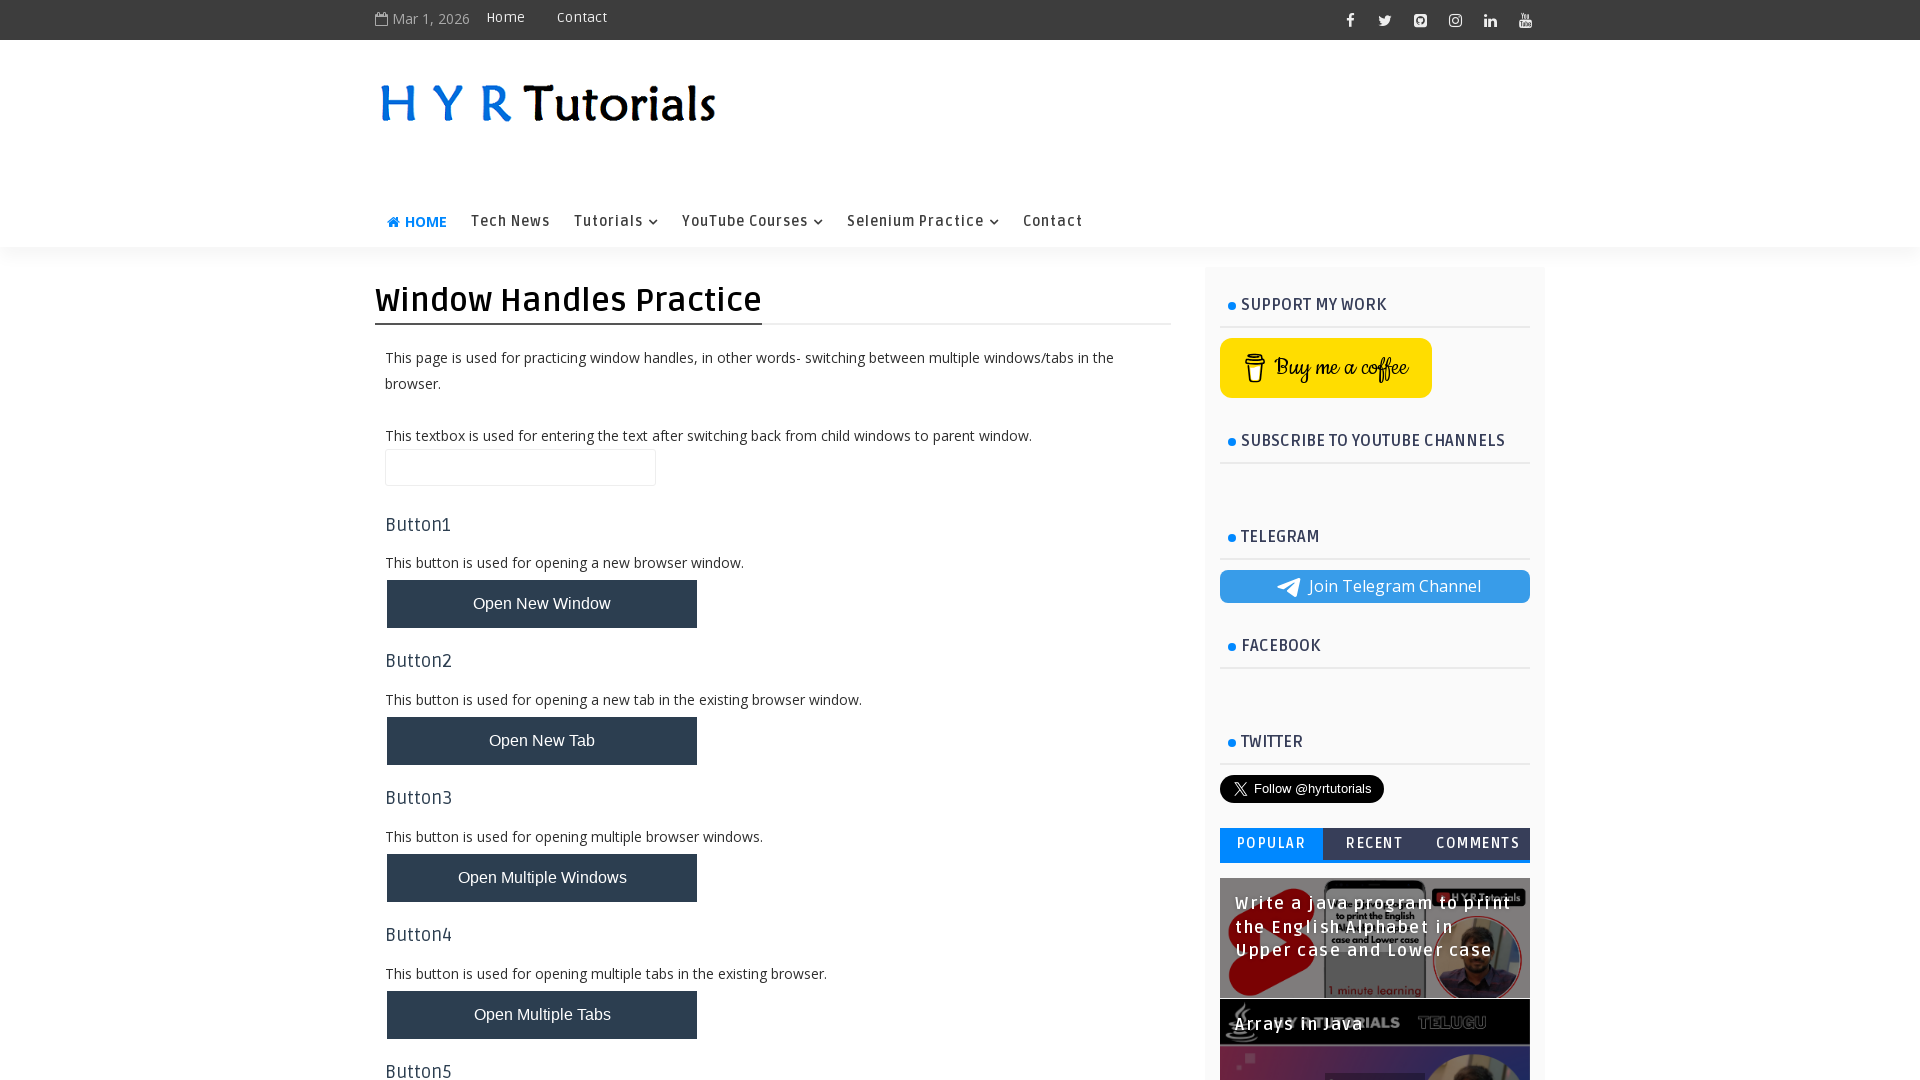

Page fully loaded
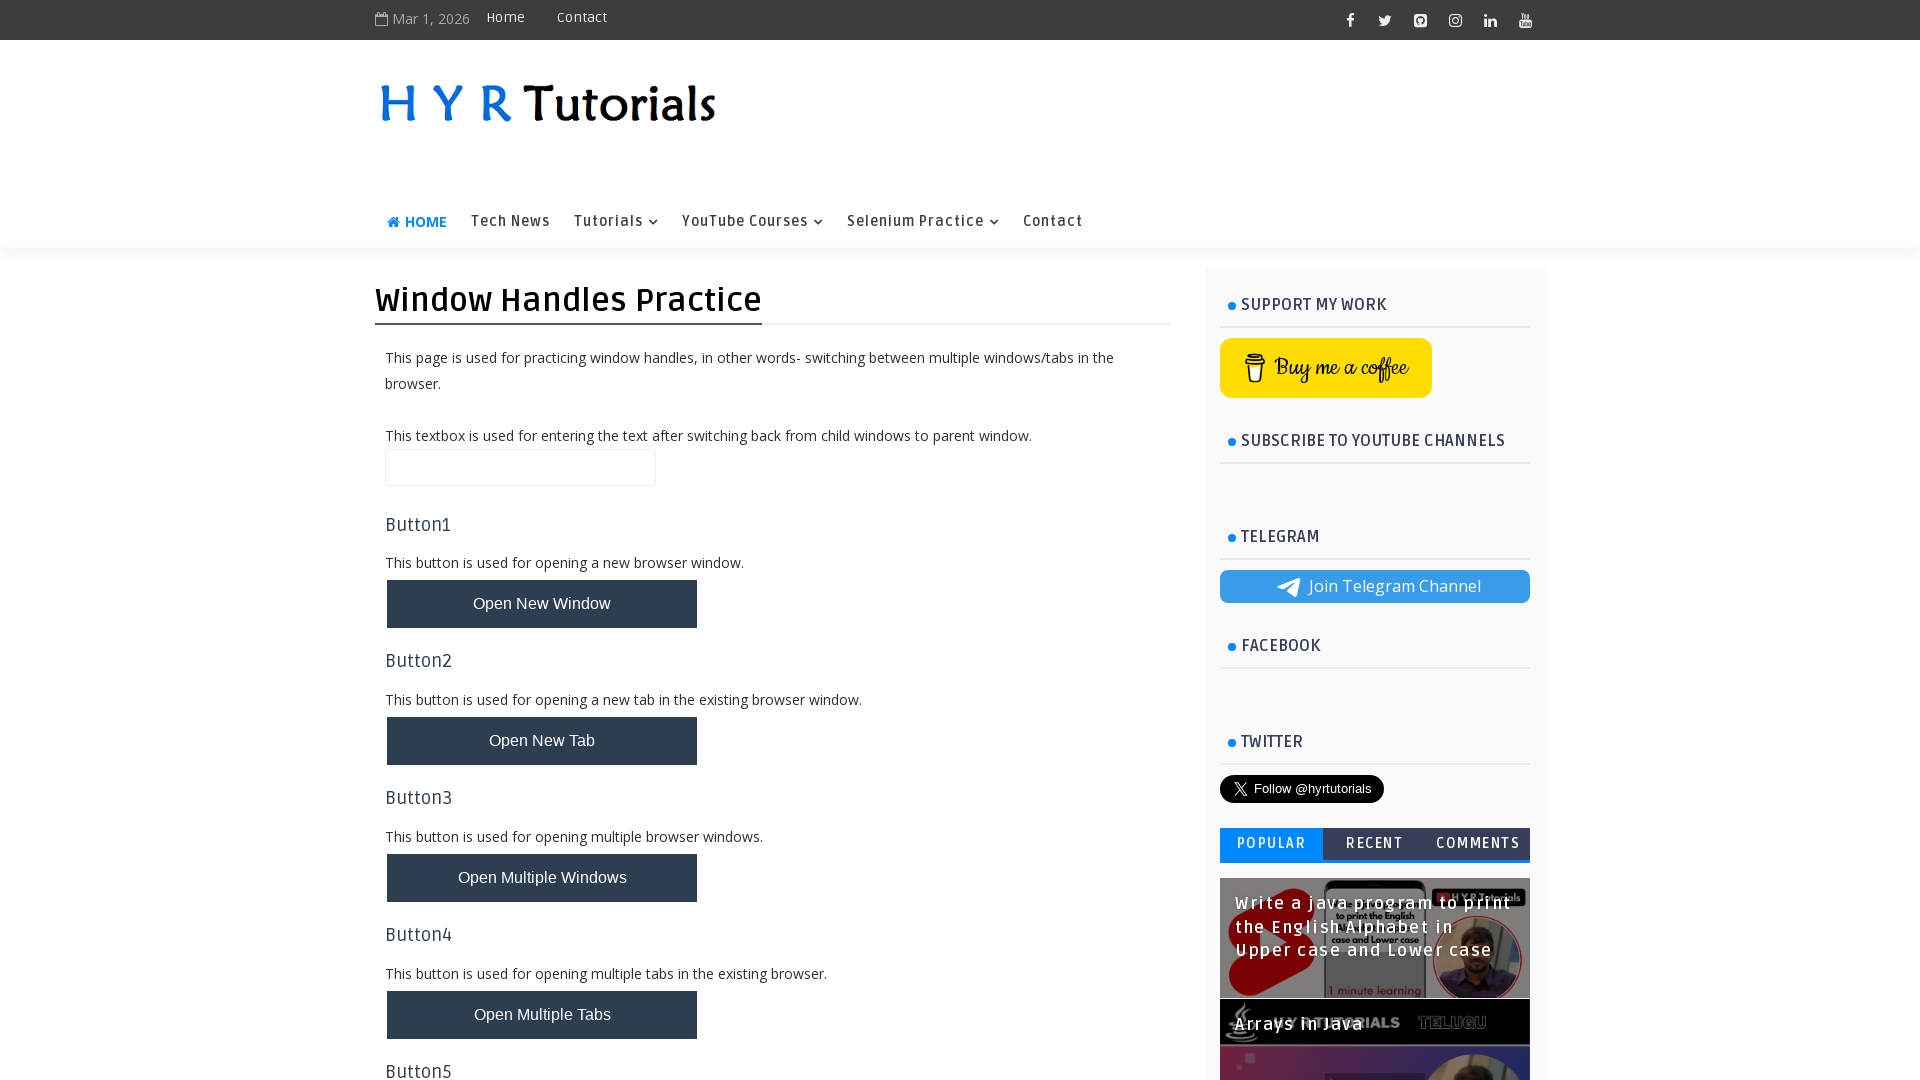

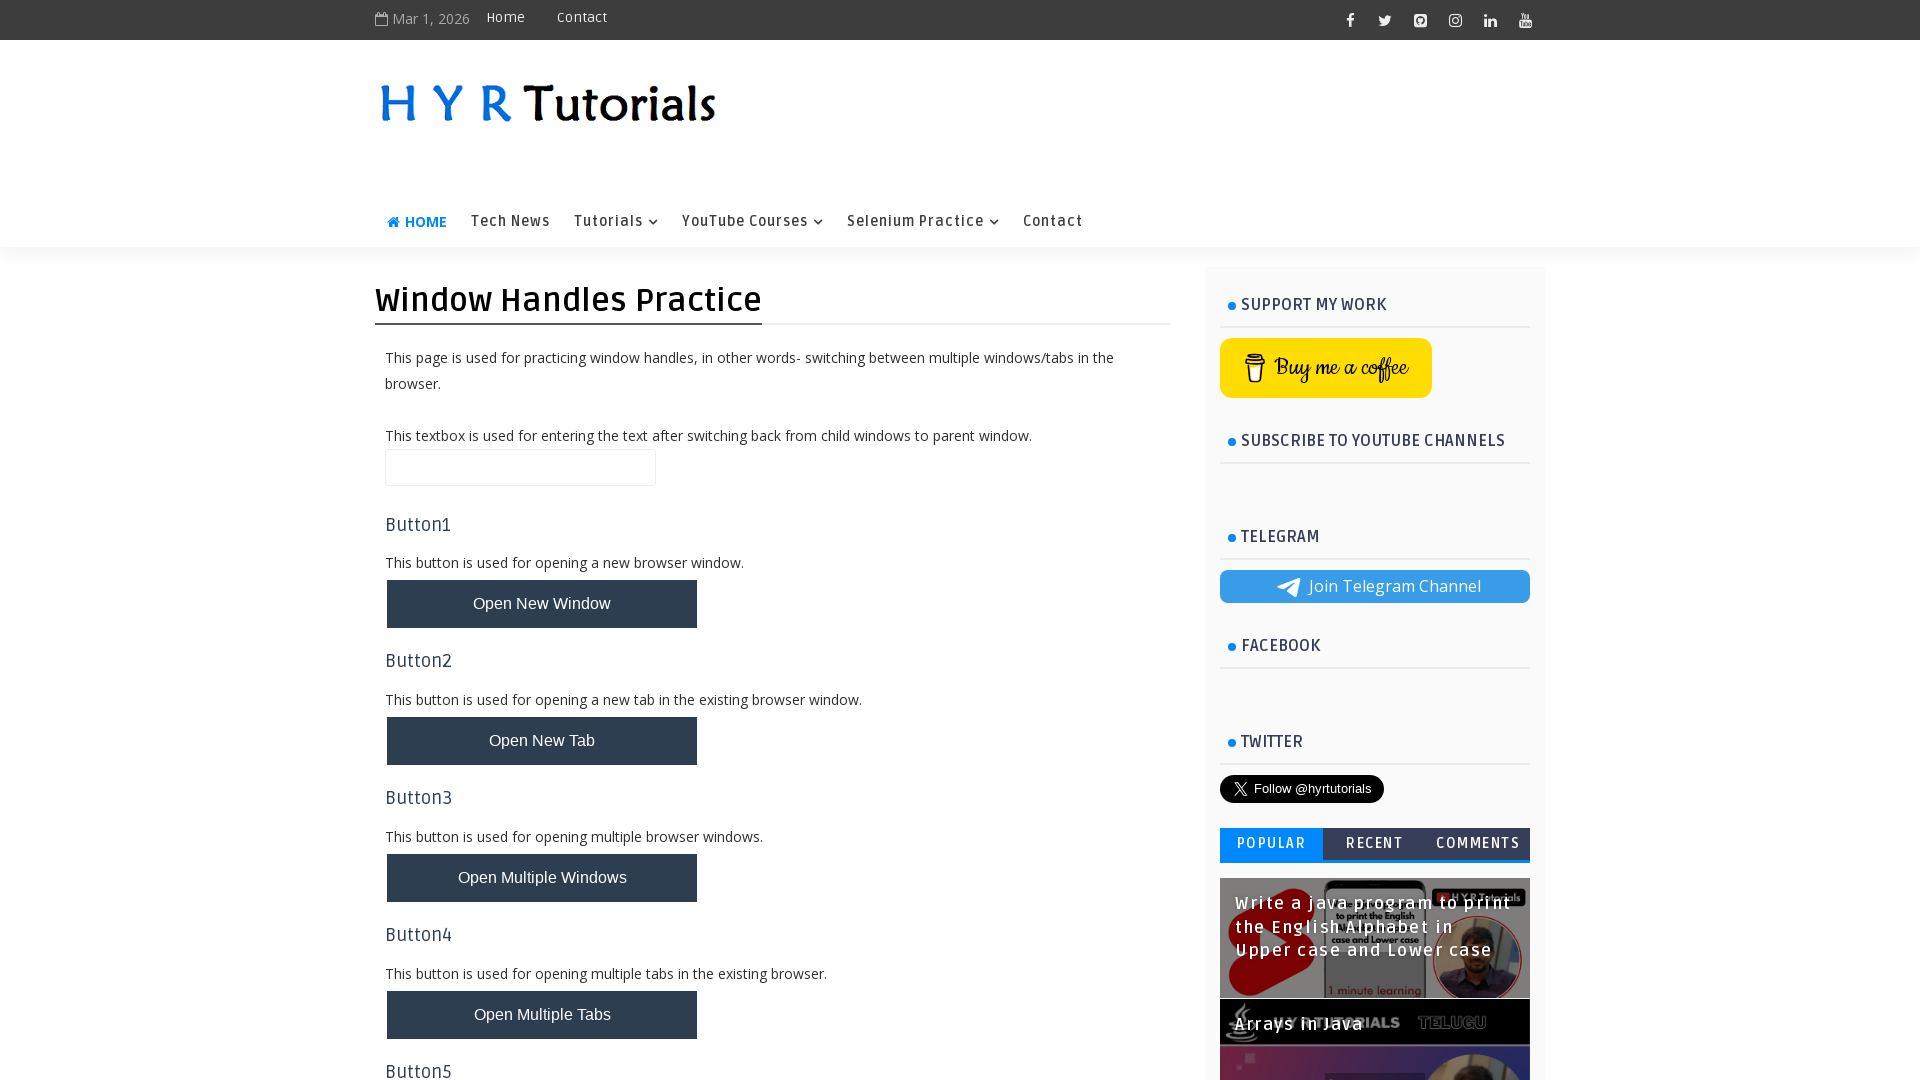